Tests the contact form submission flow by filling in all form fields (forename, surname, email, telephone, message) and submitting the form, then verifying a success message appears.

Starting URL: https://jupiter.cloud.planittesting.com/#/contact

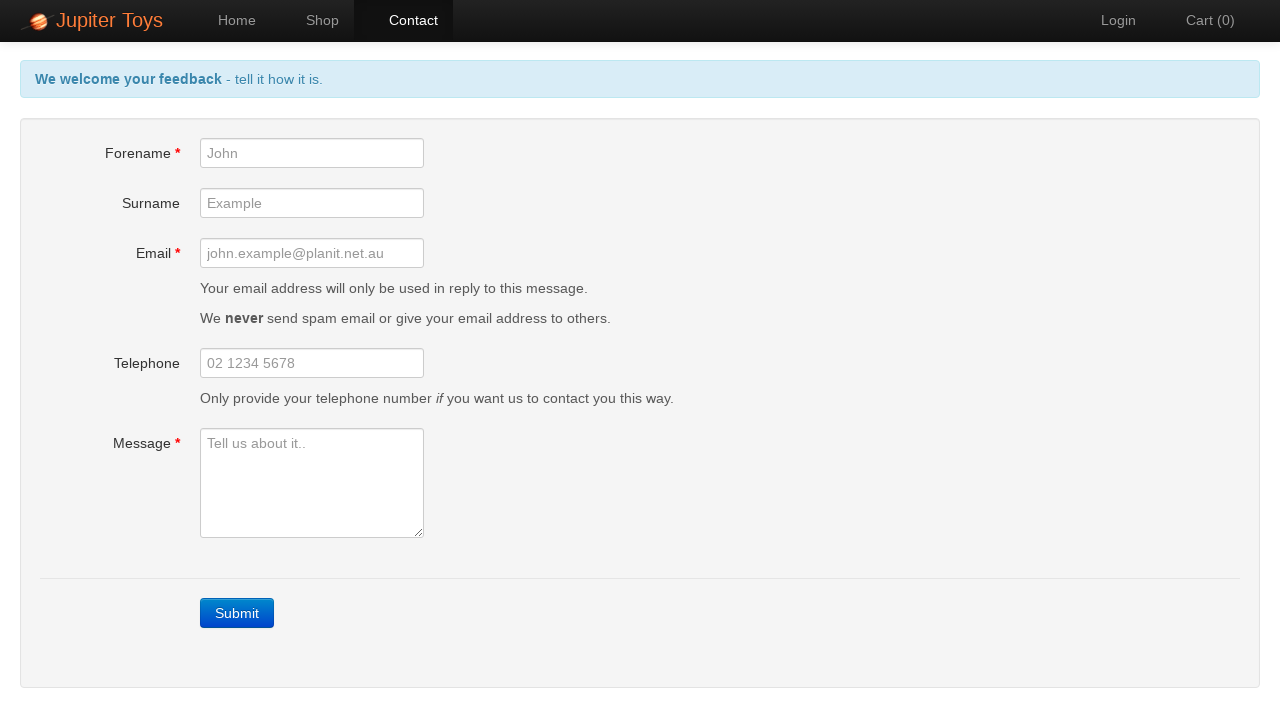

Filled forename field with 'John' on input[name="forename"]
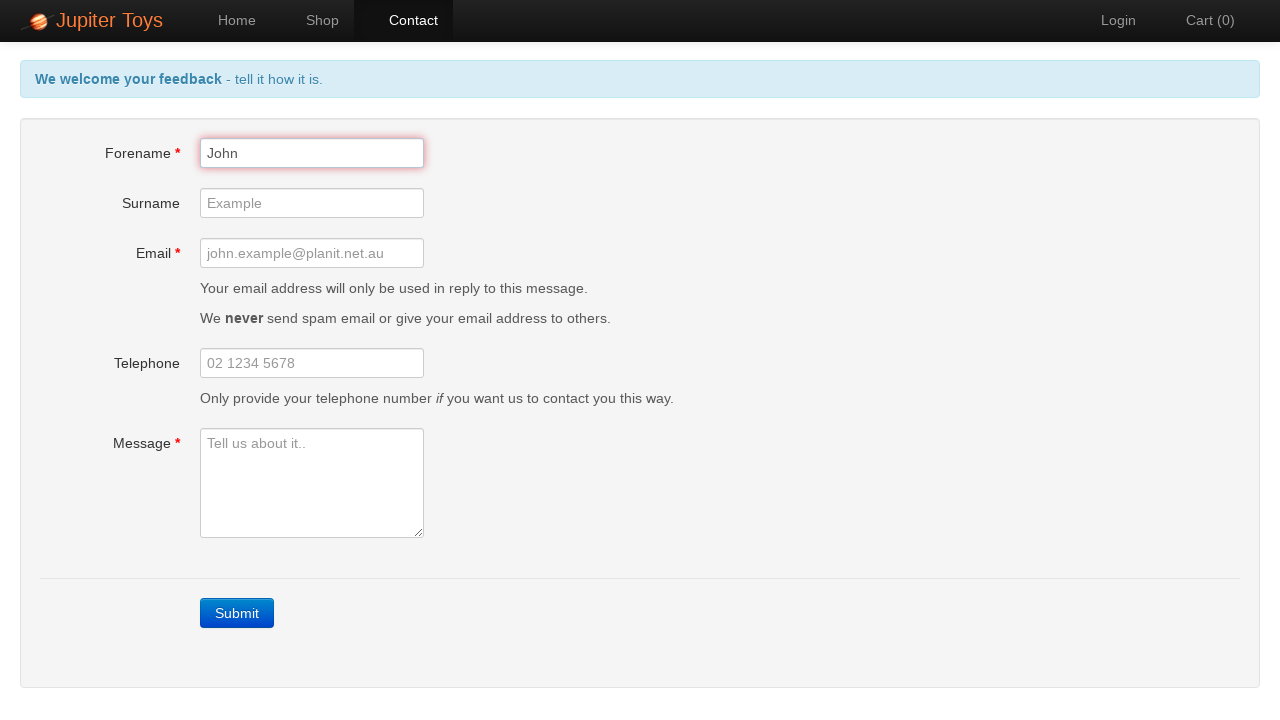

Filled surname field with 'Smith' on input[name="surname"]
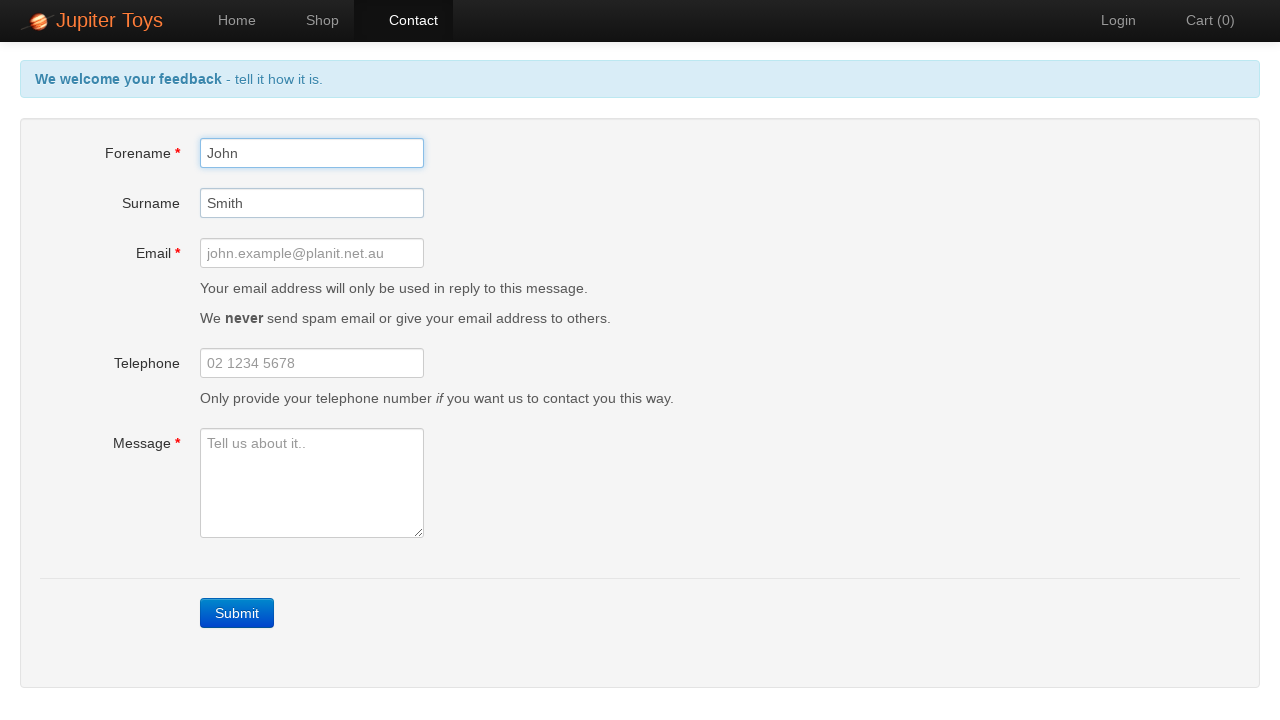

Filled email field with 'john.smith@example.com' on input[name="email"]
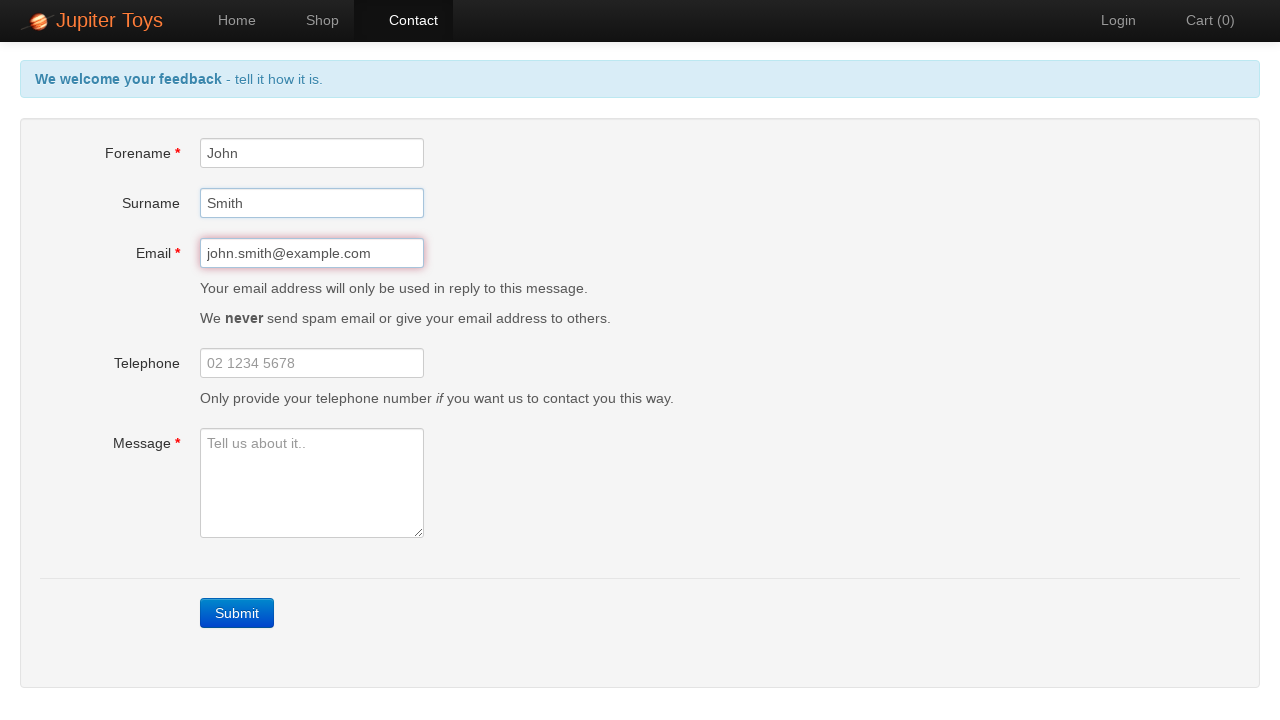

Filled telephone field with '0412345678' on input[name="telephone"]
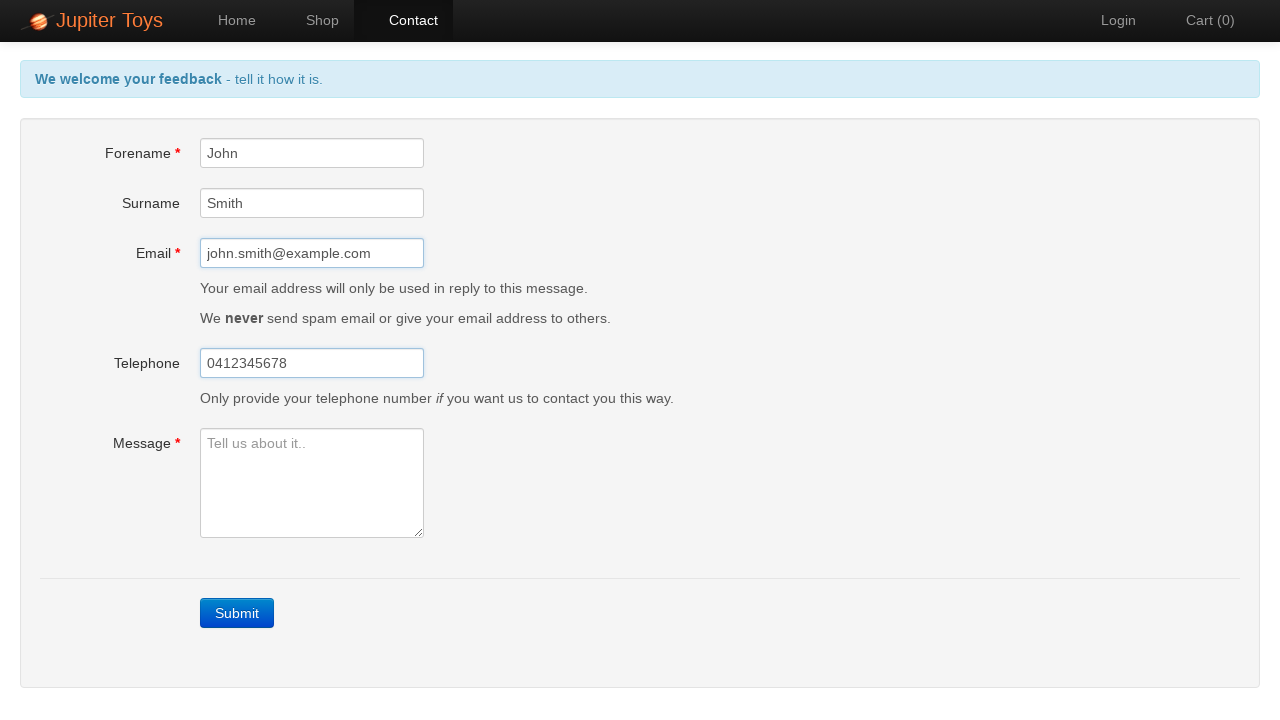

Filled message field with test message on textarea[name="message"]
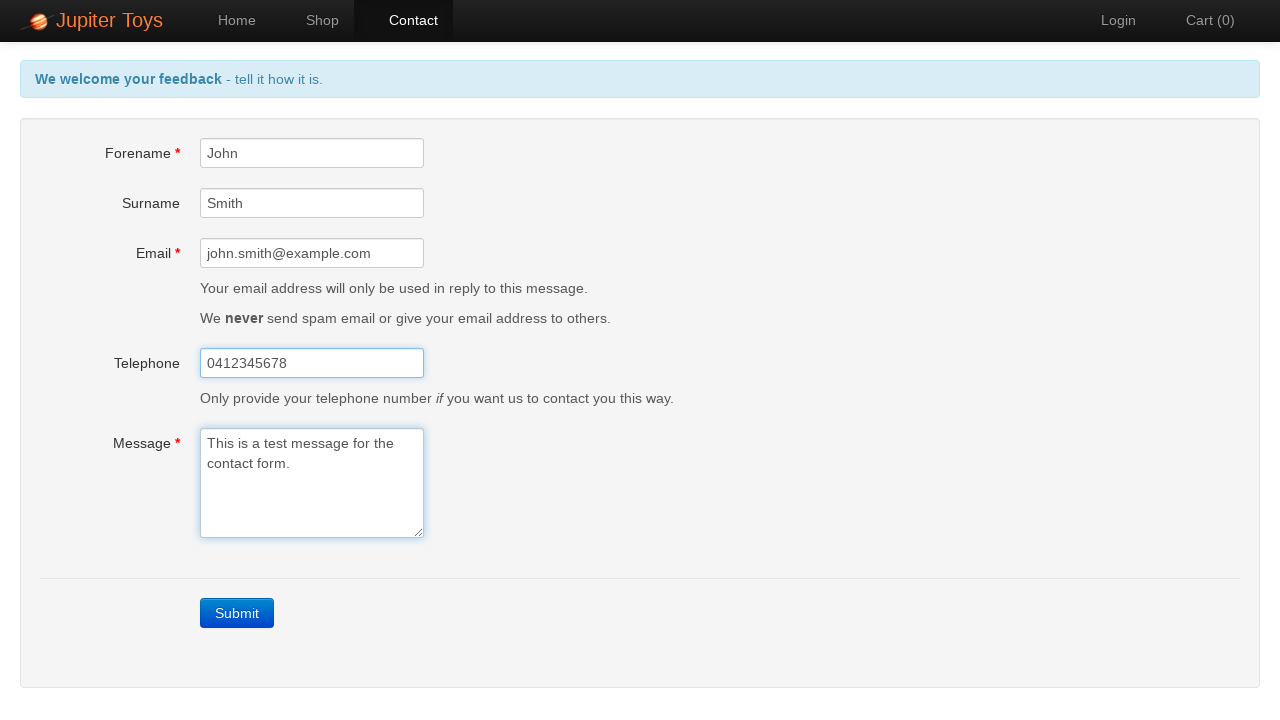

Clicked Submit button to submit the contact form at (237, 613) on internal:role=link[name="Submit"i]
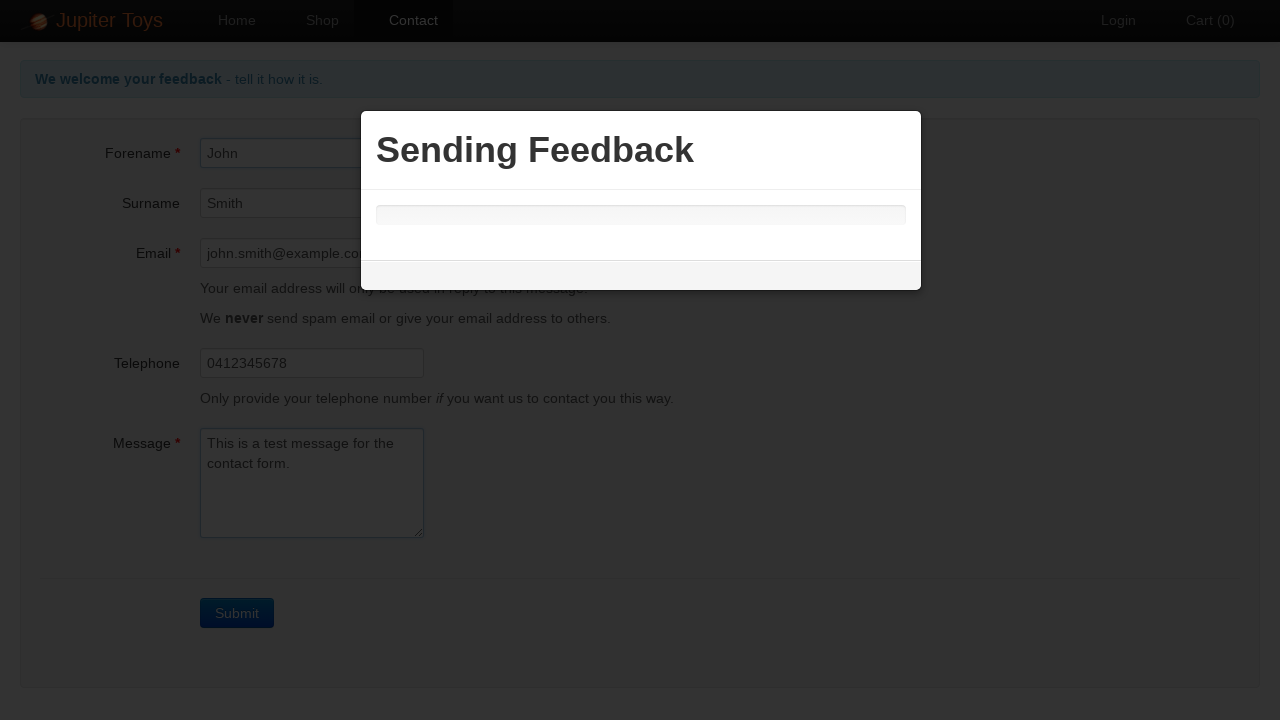

Success message appeared confirming form submission
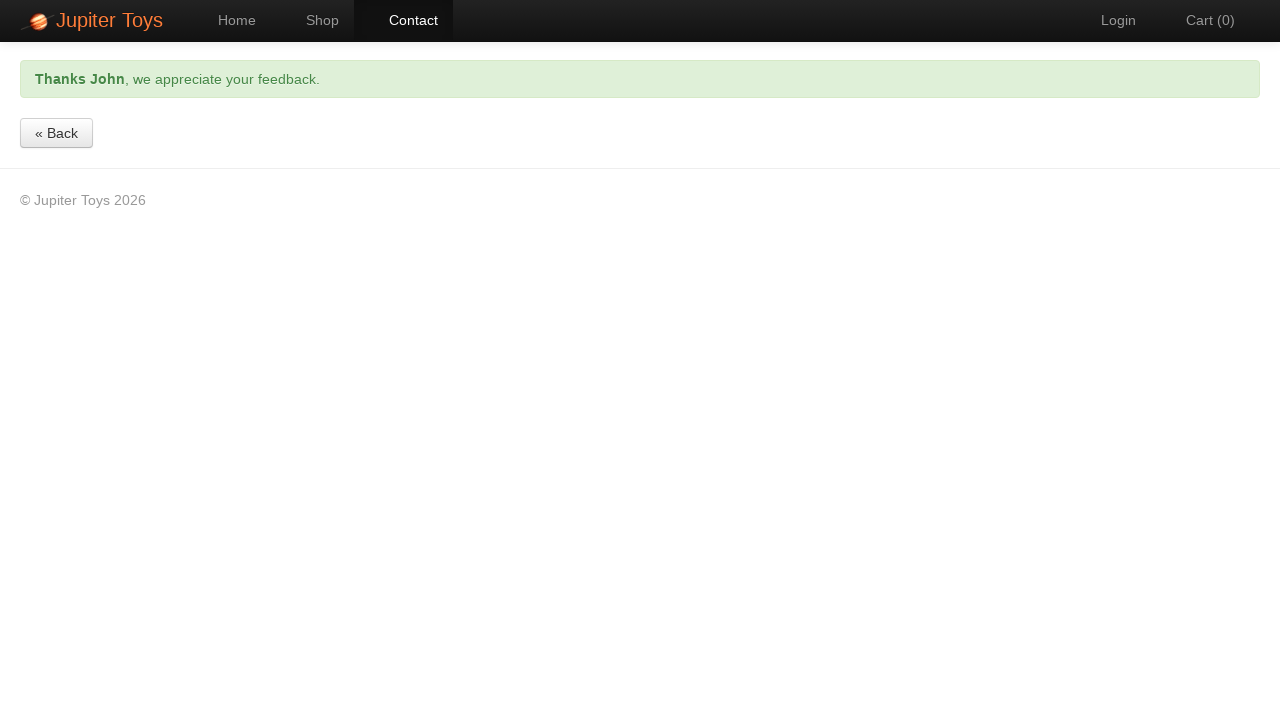

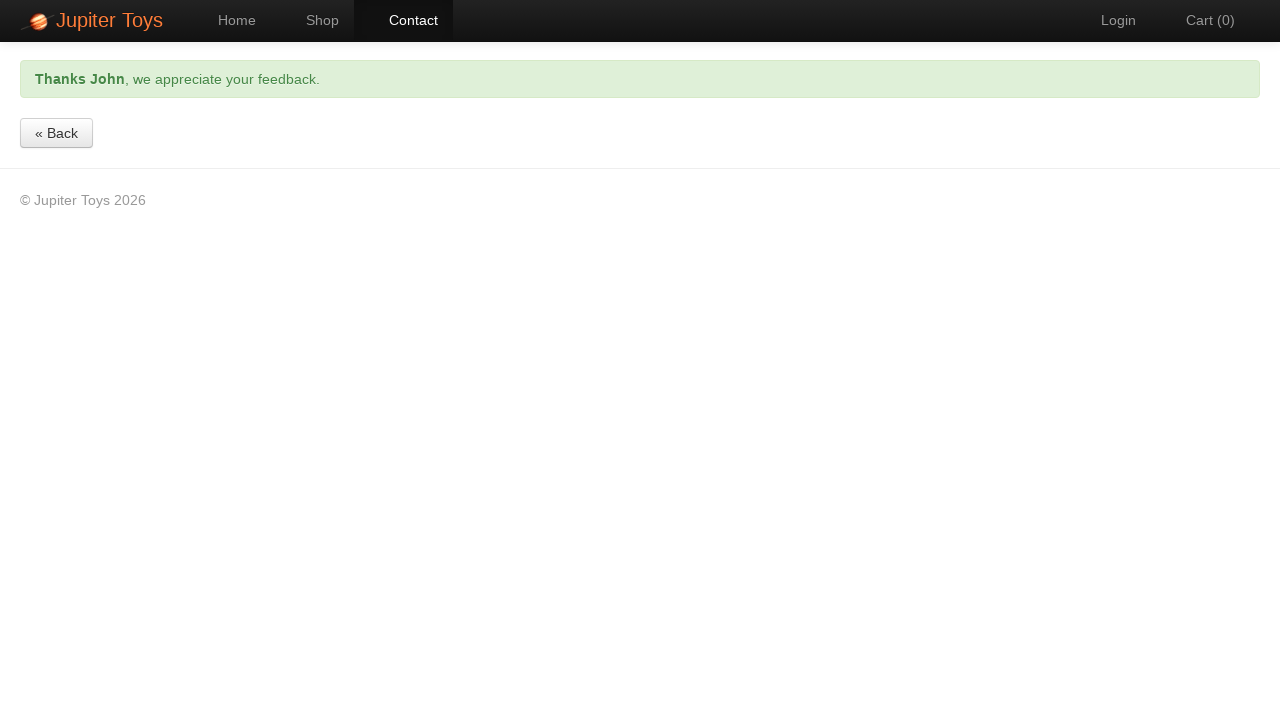